Demonstrates XPath sibling and parent traversal techniques by locating buttons in the header and verifying their text content on a practice automation website.

Starting URL: https://rahulshettyacademy.com/AutomationPractice/

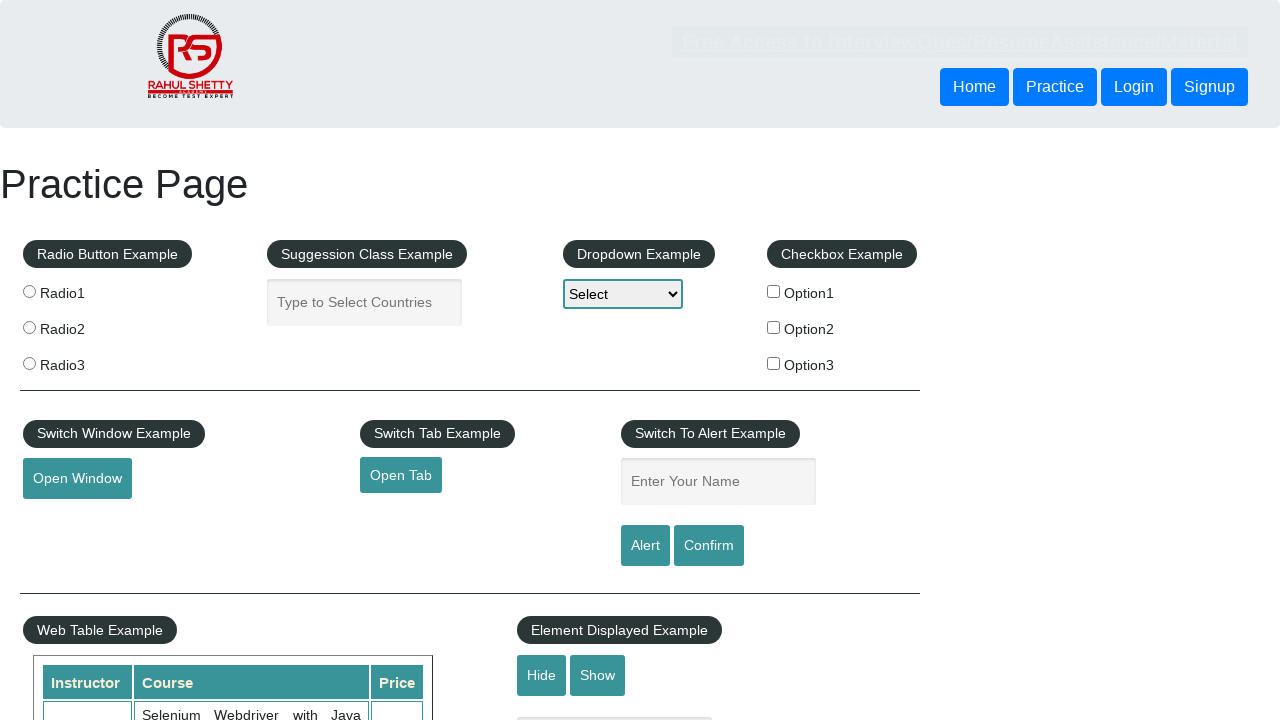

Waited for header button to load
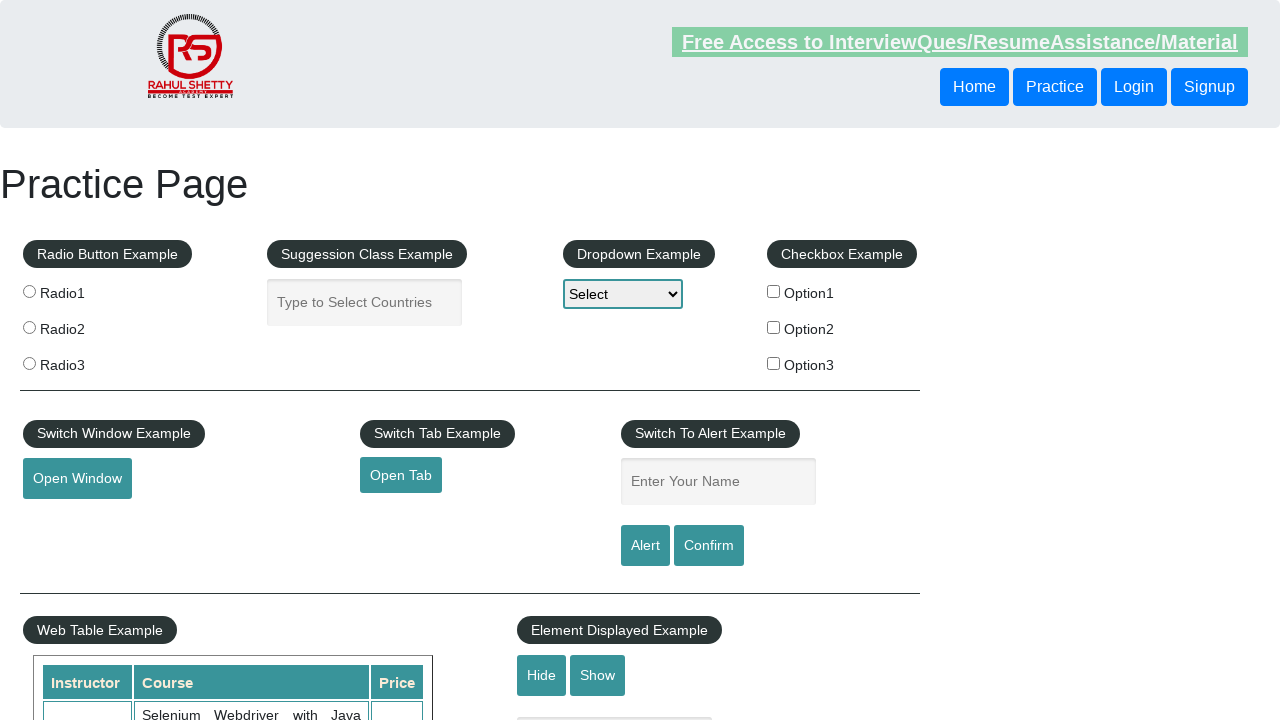

Located and retrieved text from sibling button: 'Login'
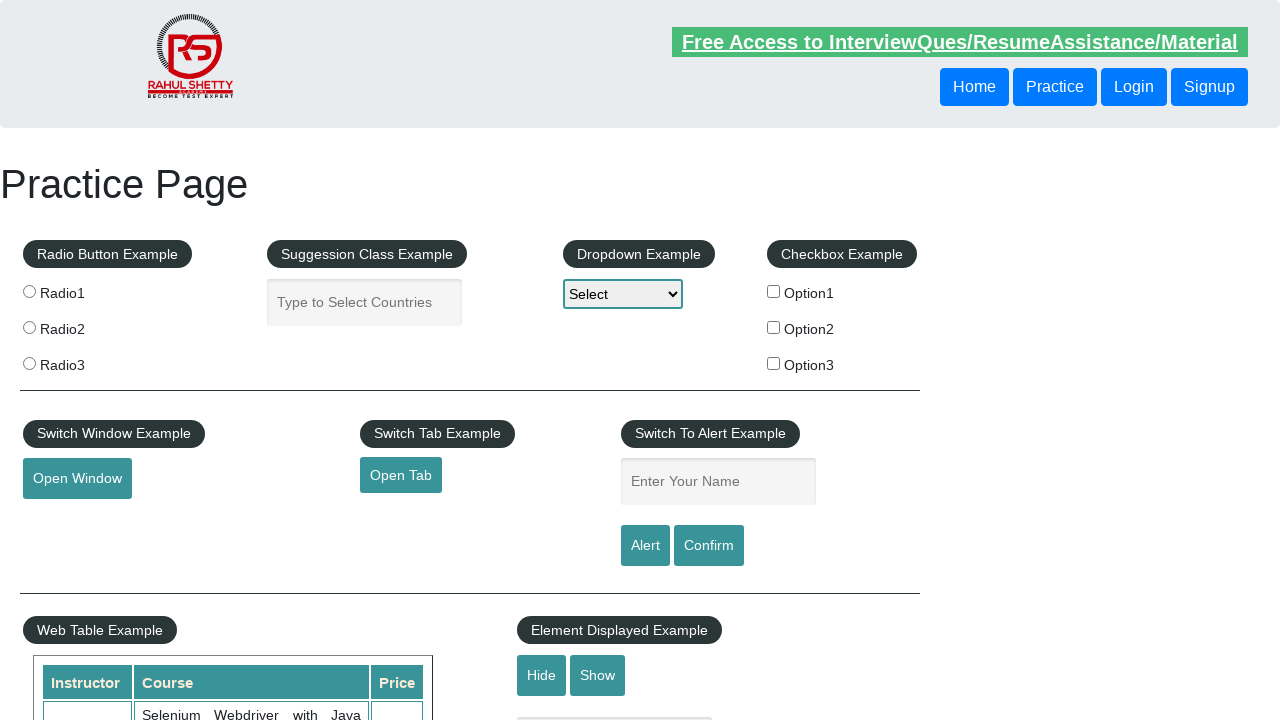

Located and retrieved text from parent traversal button: 'Login'
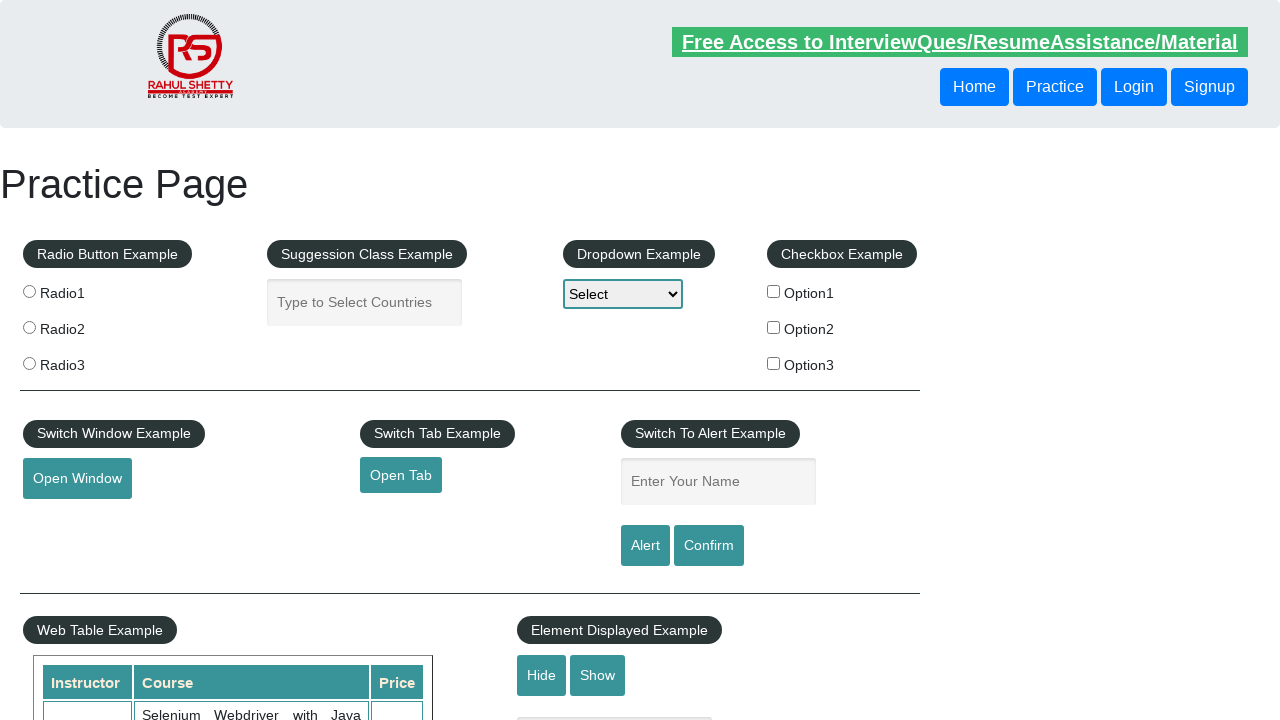

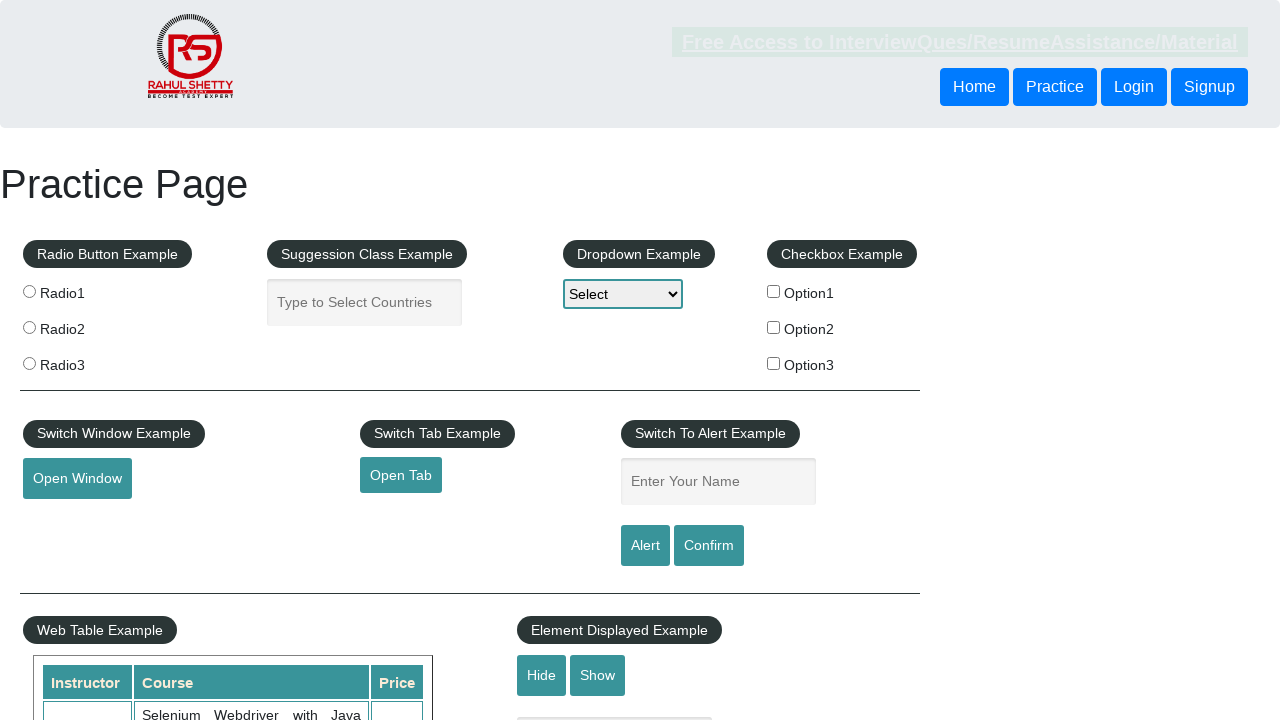